Tests e-commerce cart functionality by adding multiple products to cart, proceeding to checkout, and applying a promo code

Starting URL: https://rahulshettyacademy.com/seleniumPractise/

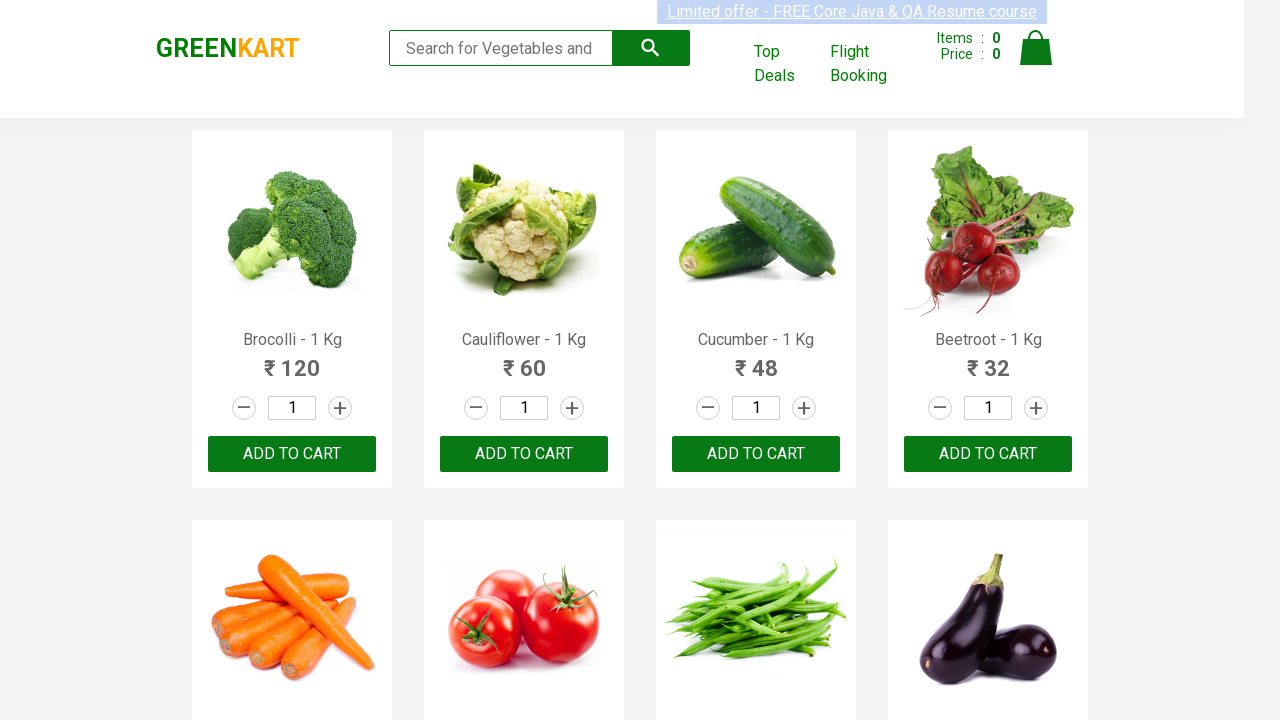

Retrieved all product names from the page
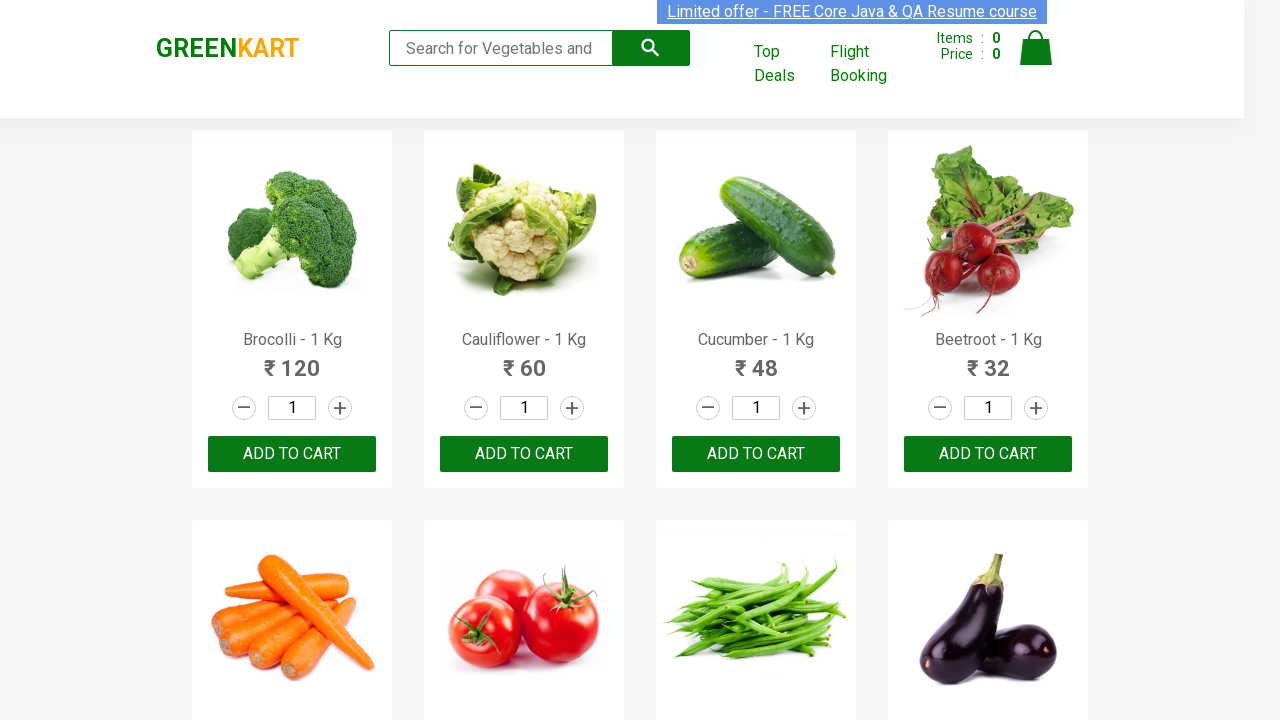

Added 'Brocolli' to cart at (292, 454) on //h4[contains(text(), 'Brocolli')]/following-sibling::div/button[text()='ADD TO 
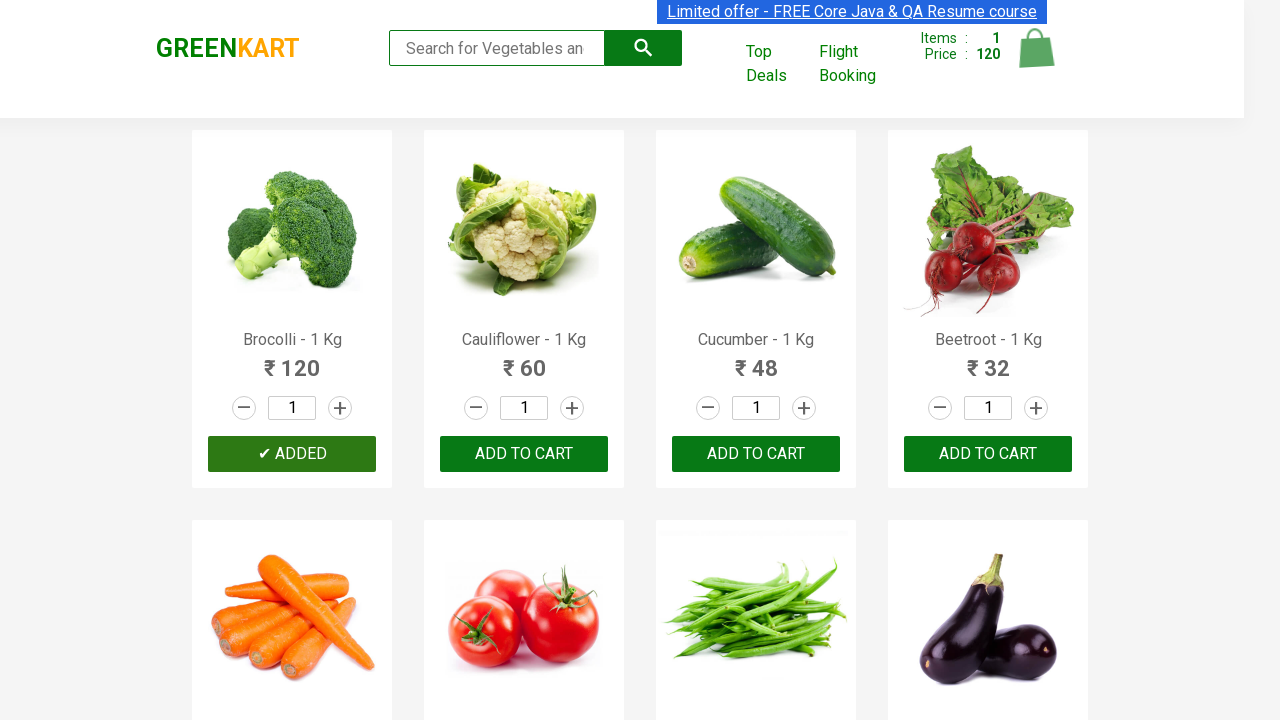

Added 'Beetroot' to cart at (988, 454) on //h4[contains(text(), 'Beetroot')]/following-sibling::div/button[text()='ADD TO 
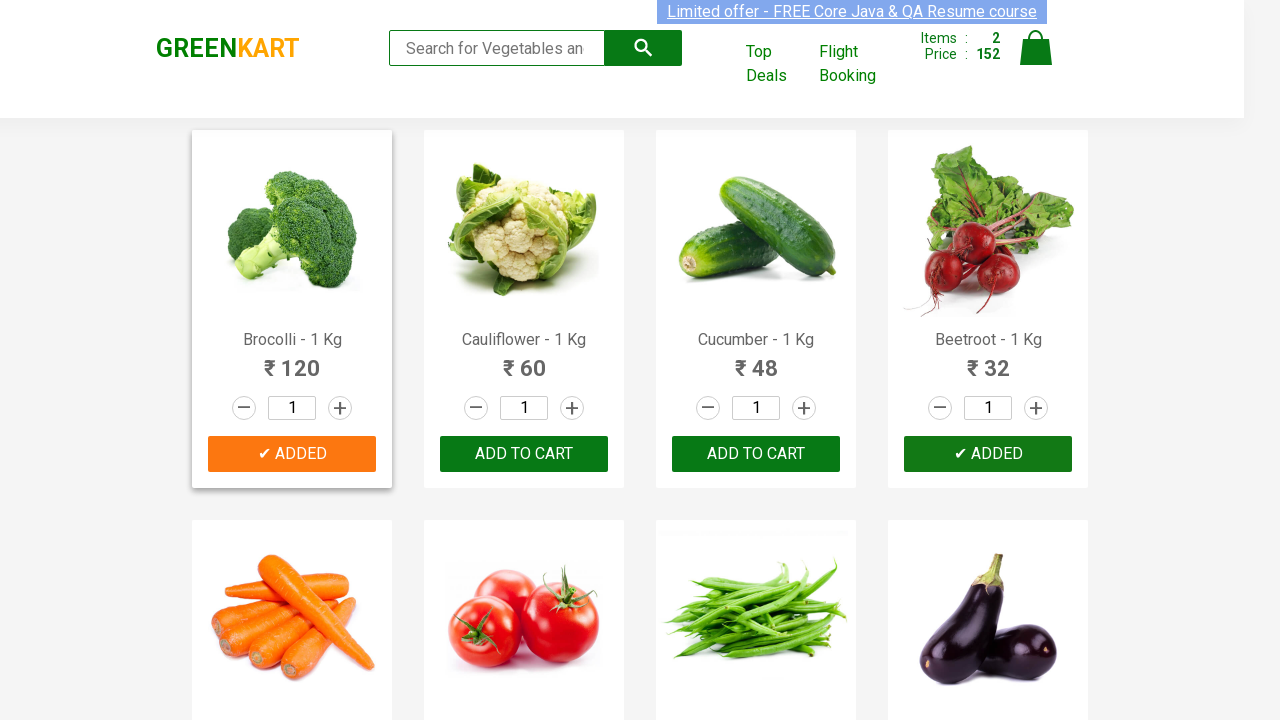

Added 'Beans' to cart at (756, 360) on //h4[contains(text(), 'Beans')]/following-sibling::div/button[text()='ADD TO CAR
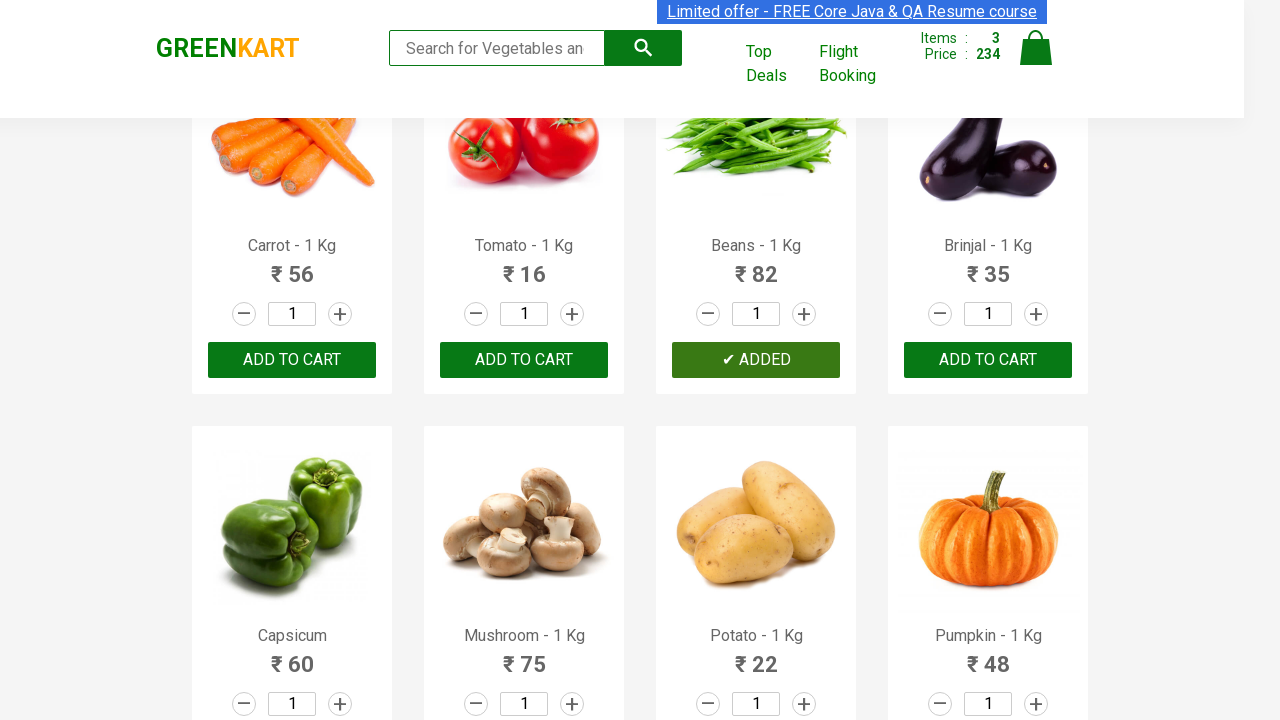

Added 'Brinjal' to cart at (988, 360) on //h4[contains(text(), 'Brinjal')]/following-sibling::div/button[text()='ADD TO C
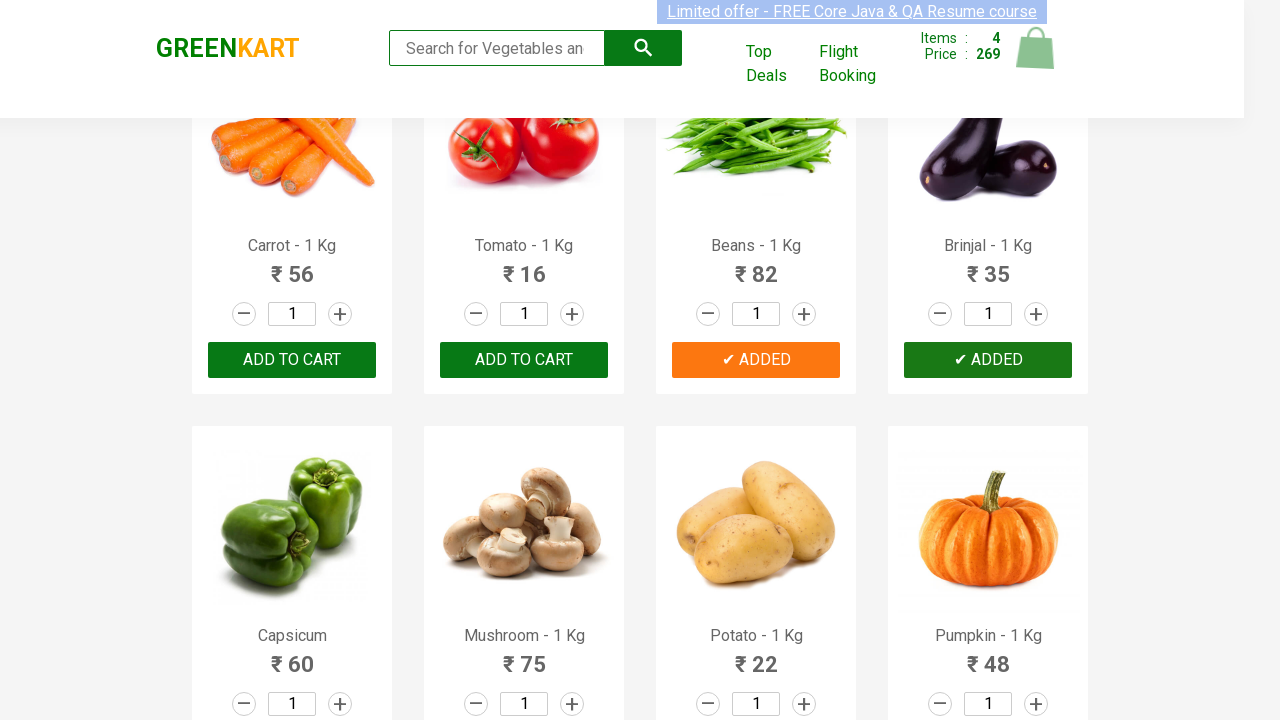

Clicked on cart icon to view cart at (1036, 48) on a.cart-icon img
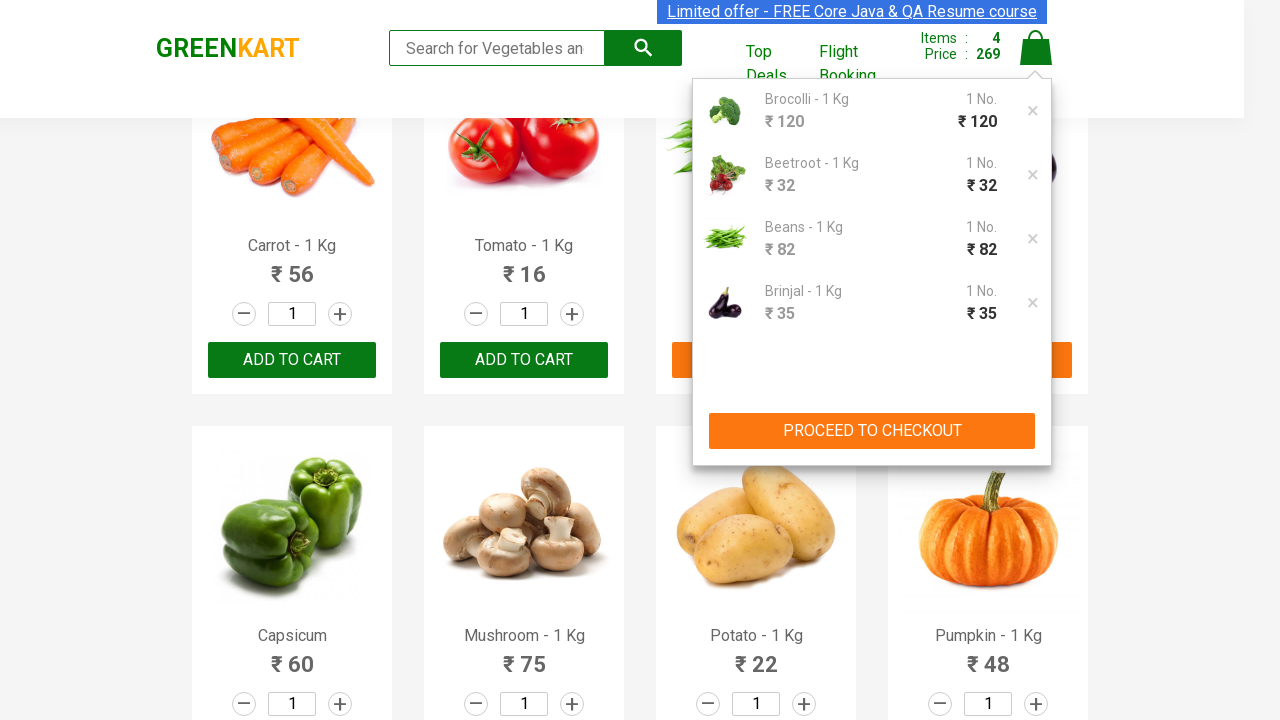

Clicked PROCEED TO CHECKOUT button at (872, 431) on xpath=//div[@class='action-block']/button[text()='PROCEED TO CHECKOUT']
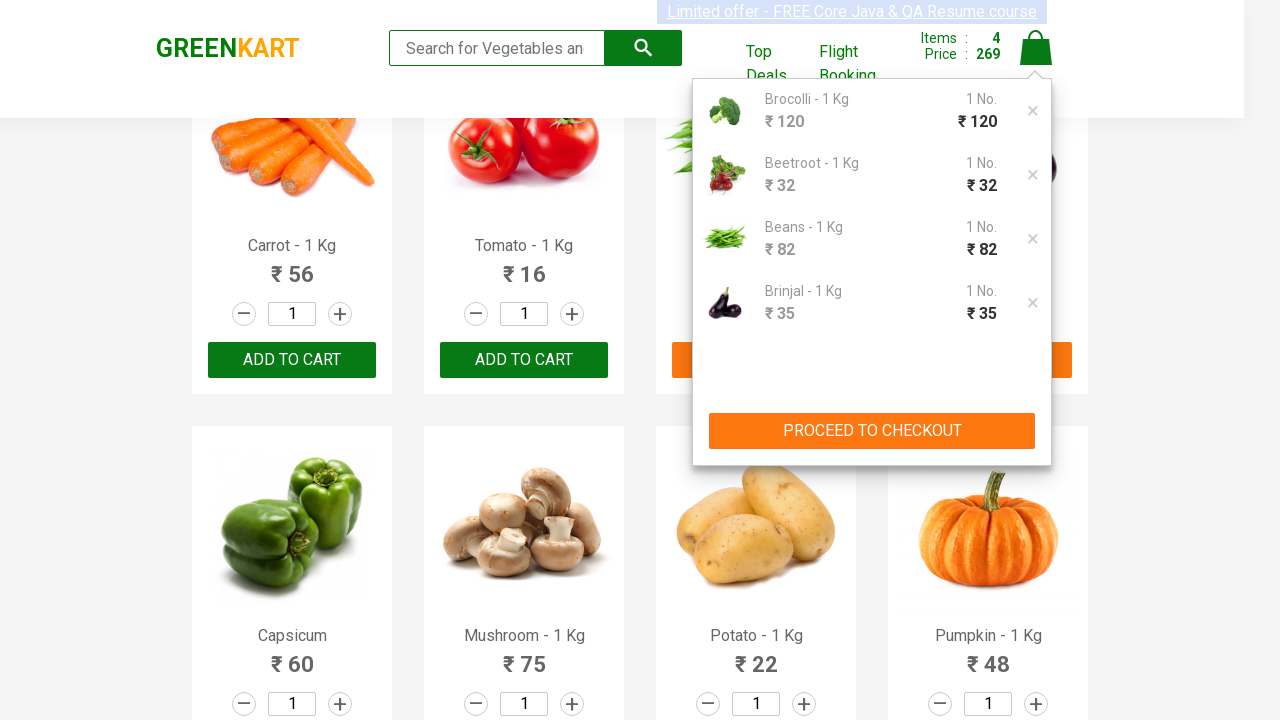

Entered promo code 'rahulshettyacademy' on input.promoCode
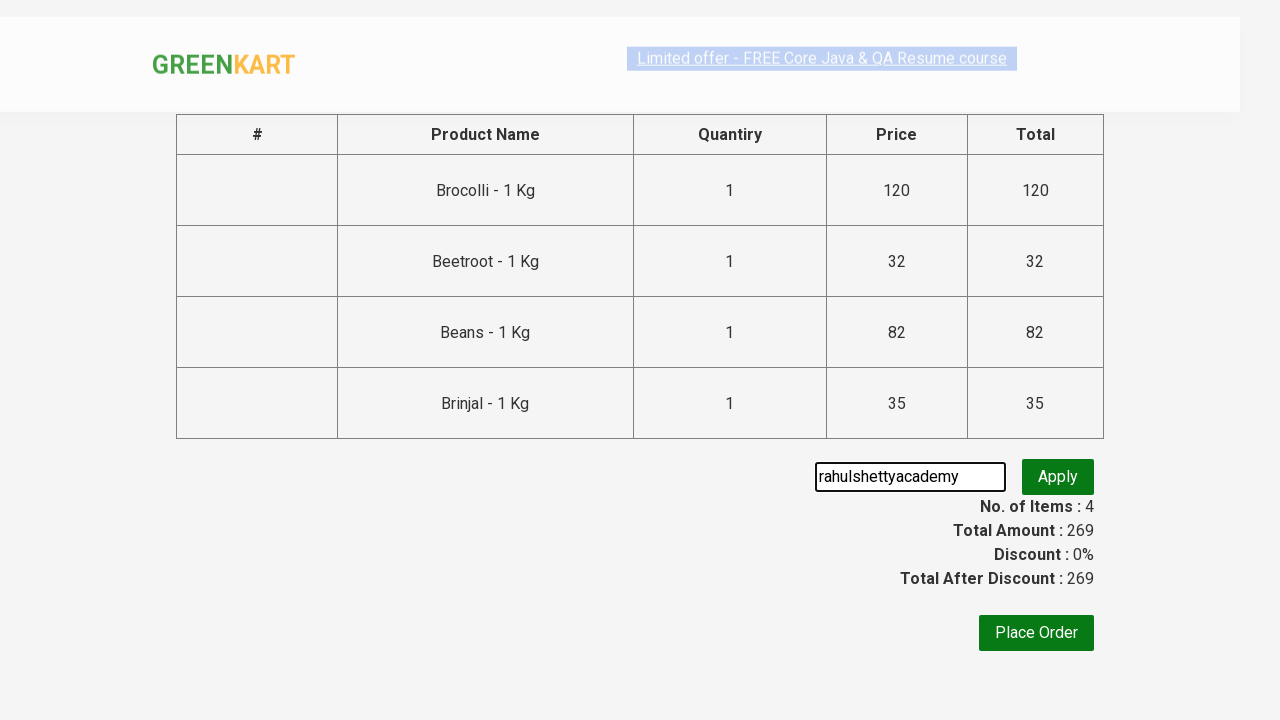

Clicked apply promo button at (1058, 477) on .promoBtn
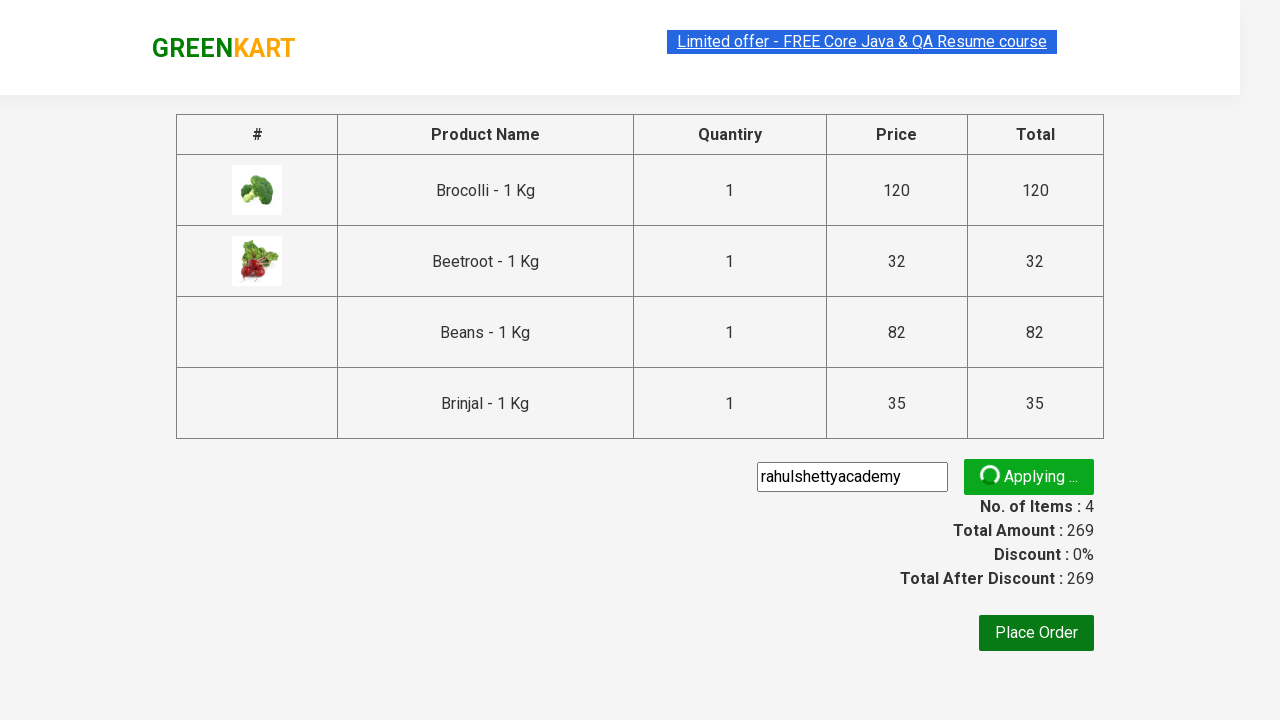

Promo code successfully applied - promo info displayed
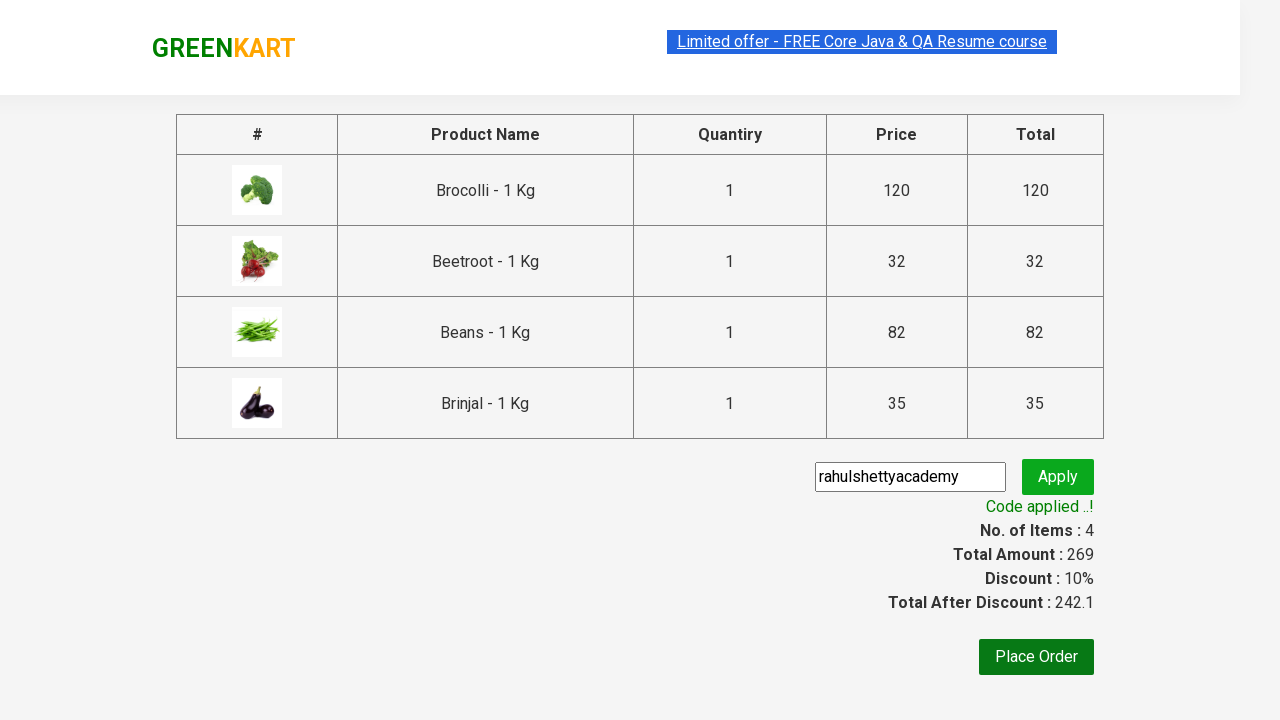

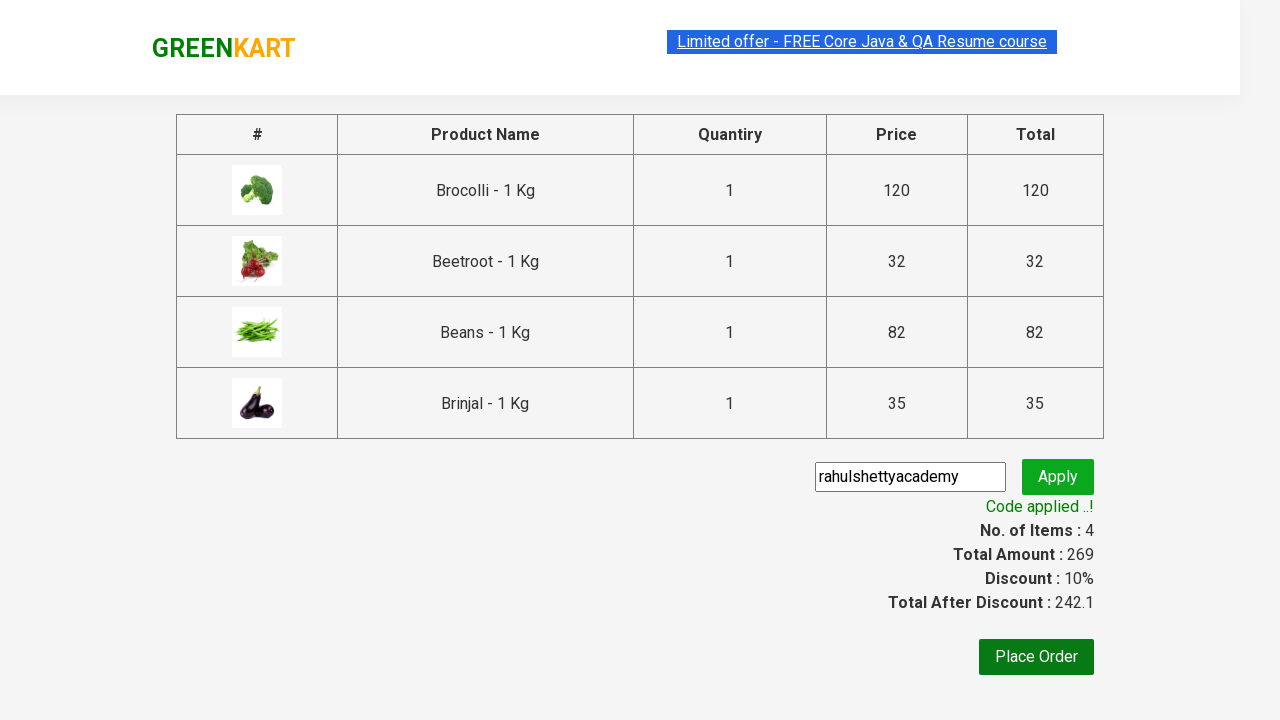